Navigates to omayo blogspot page and clicks on the link with text "compendiumdev"

Starting URL: https://omayo.blogspot.com

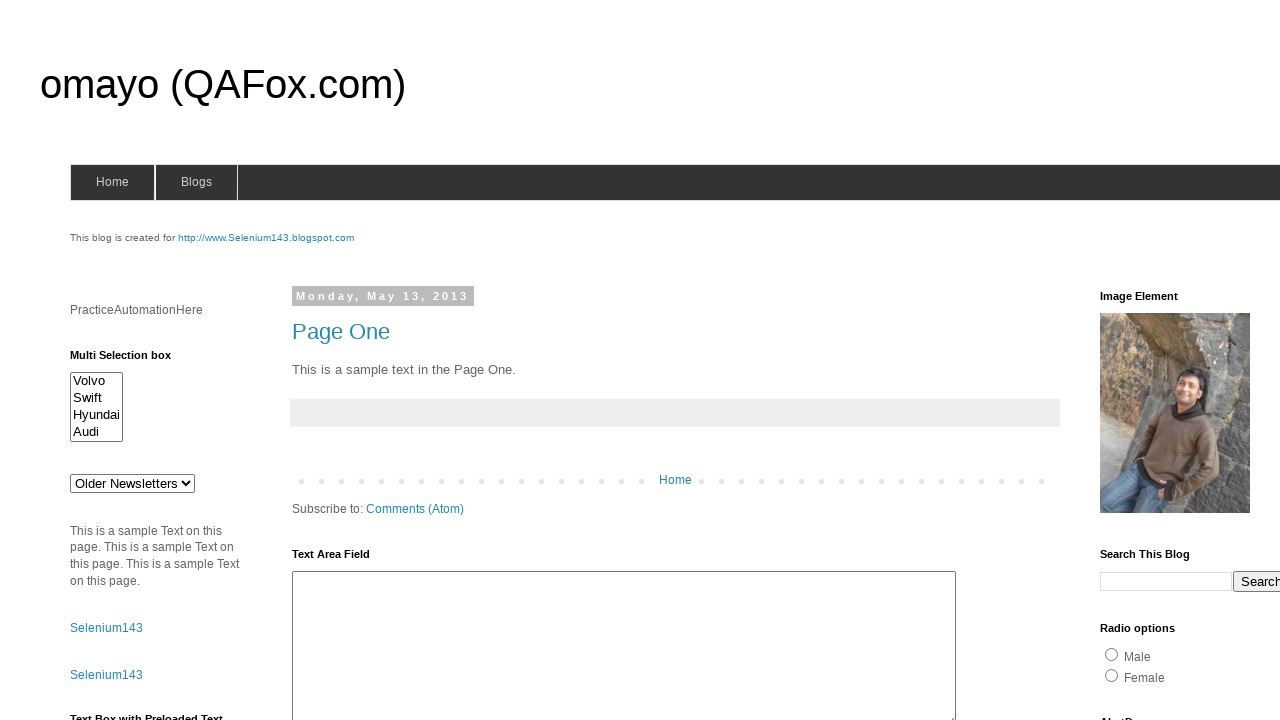

Navigated to omayo blogspot page
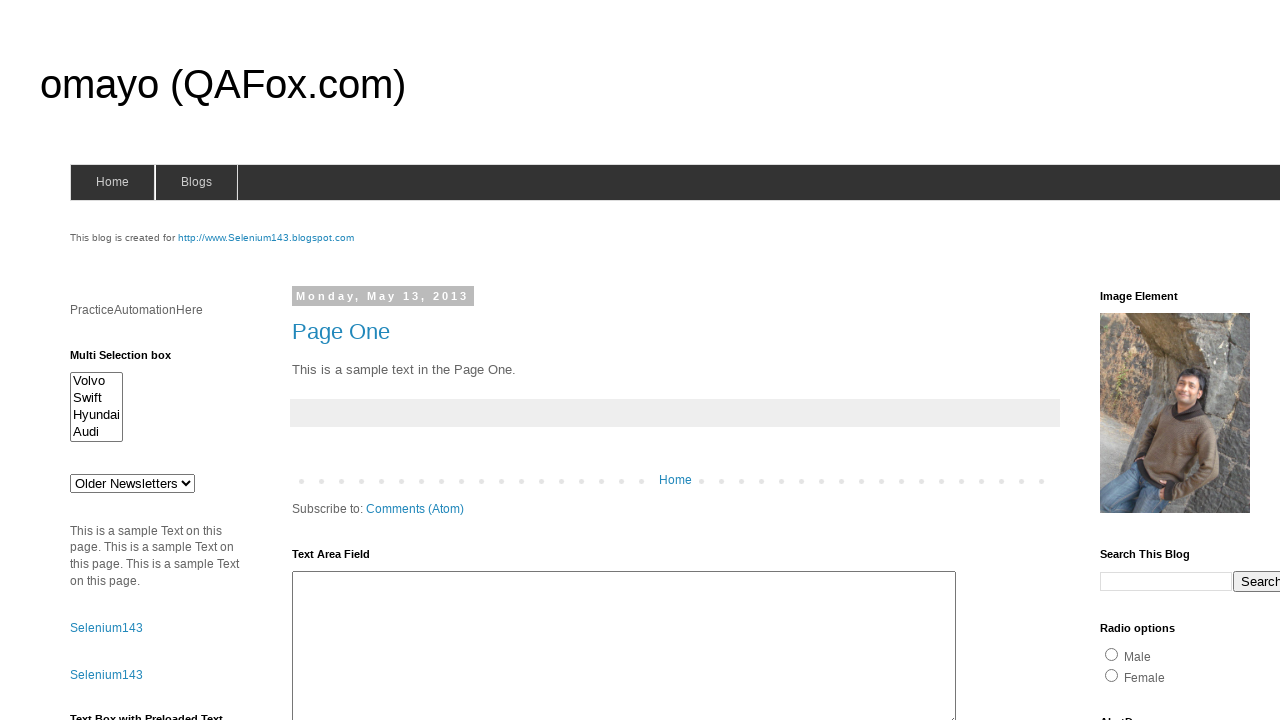

Clicked on the link with text 'compendiumdev' at (1160, 360) on text=compendiumdev
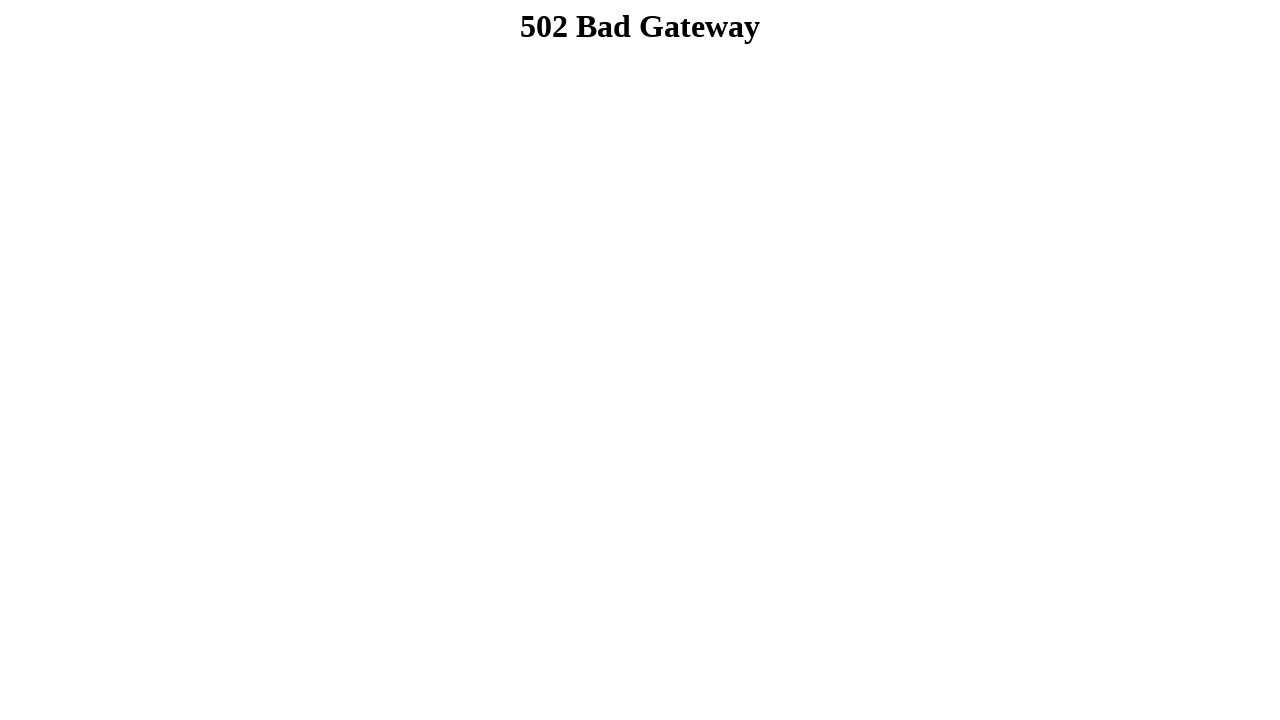

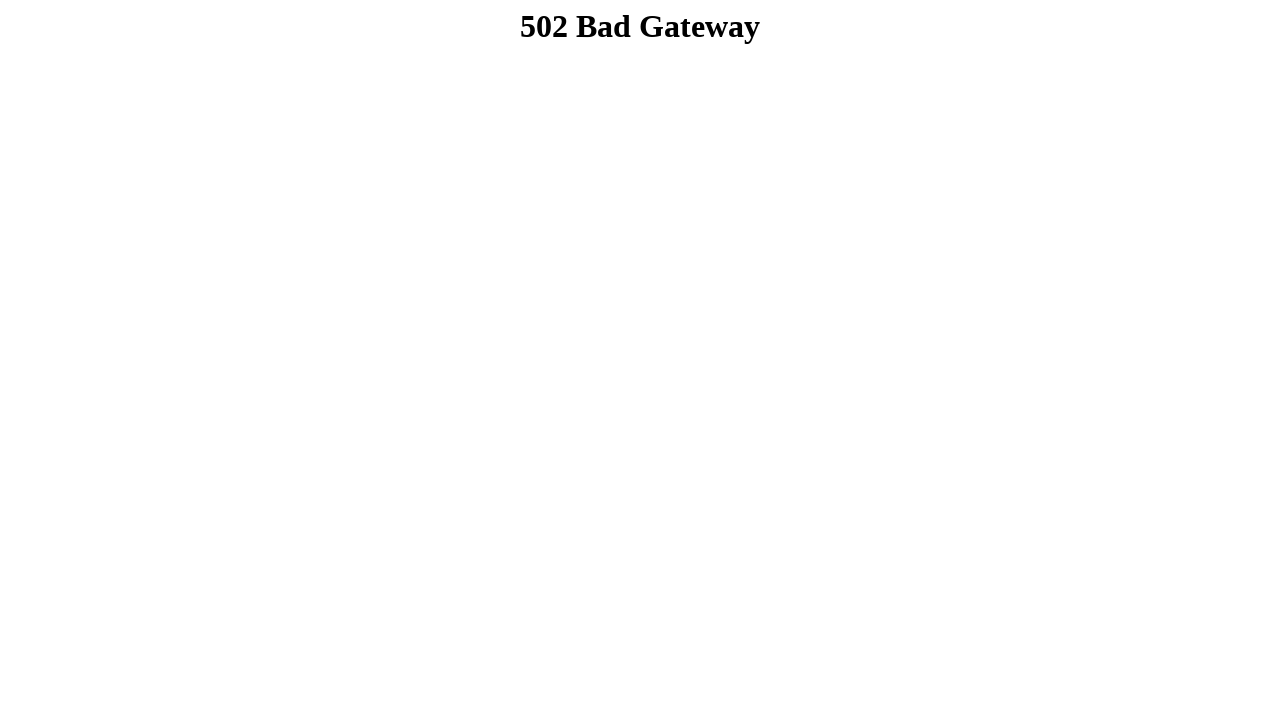